Tests the Add/Remove Elements functionality by navigating to the page, clicking the Add Element button, and verifying that a Delete button appears.

Starting URL: https://the-internet.herokuapp.com/

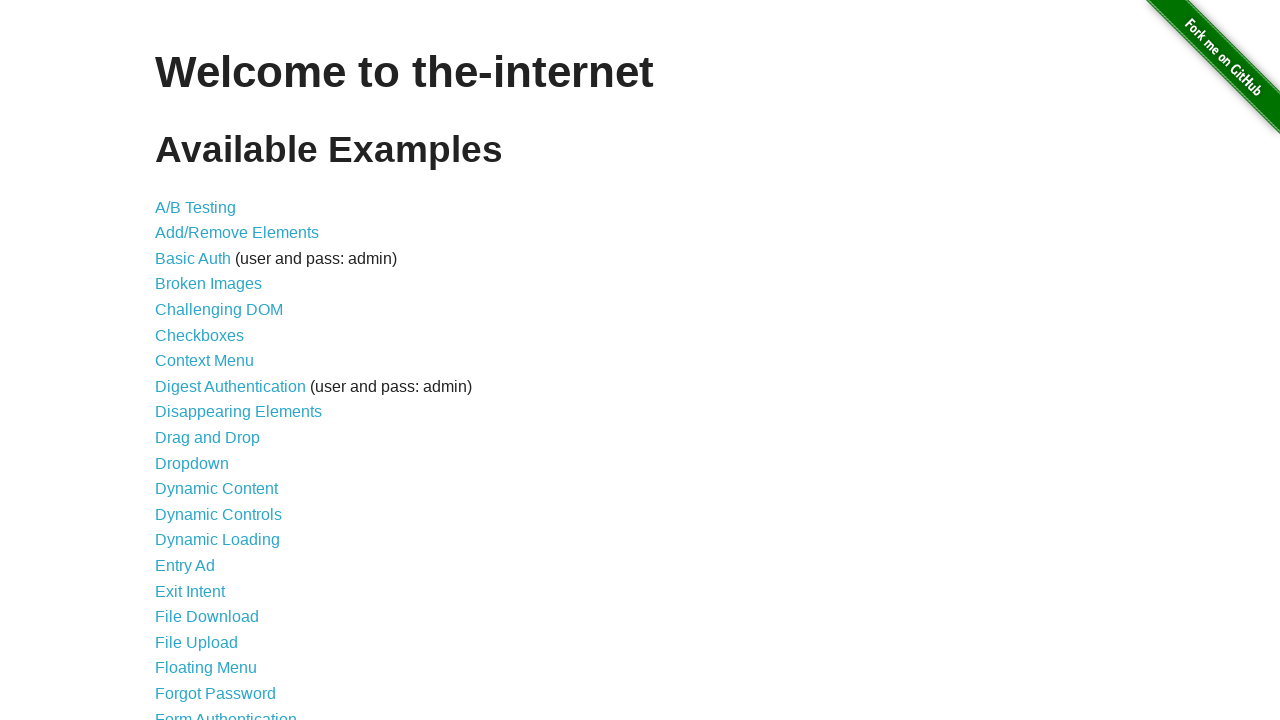

Clicked on Add/Remove Elements link at (237, 233) on internal:text="Add/Remove Elements"i
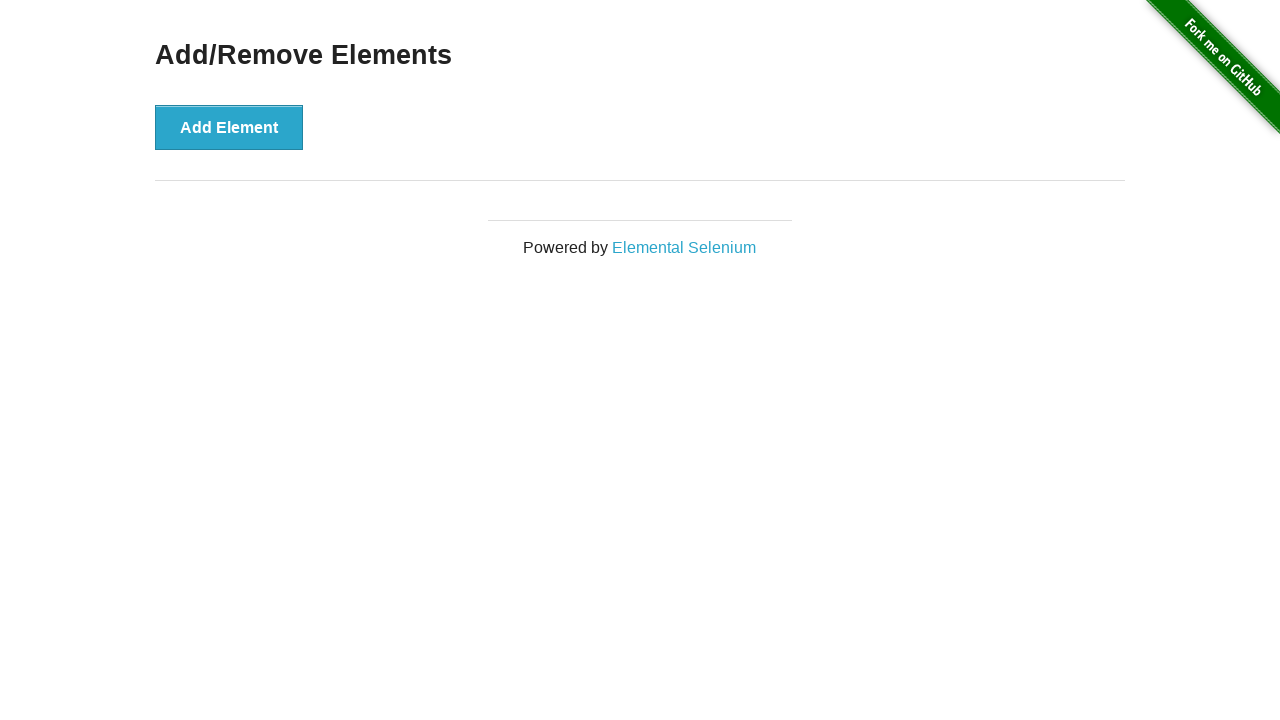

Verified Add/Remove Elements page header is visible
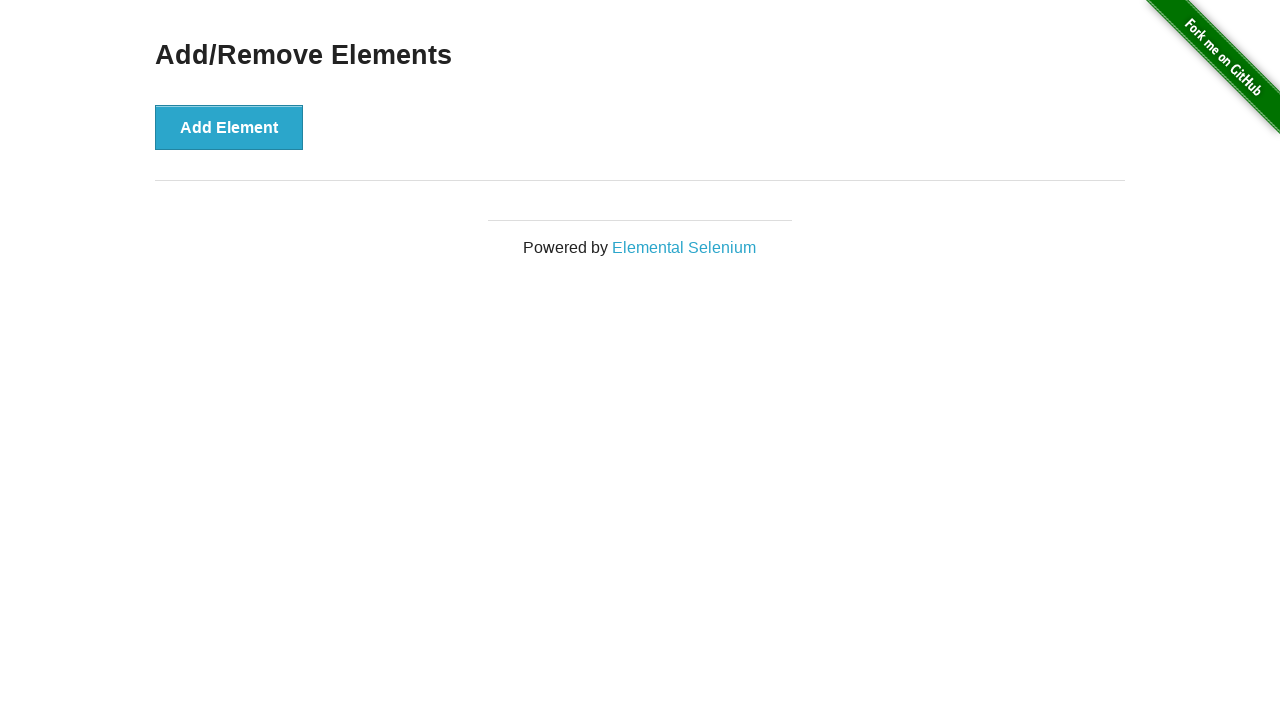

Clicked the Add Element button at (229, 127) on internal:text="Add Element"i
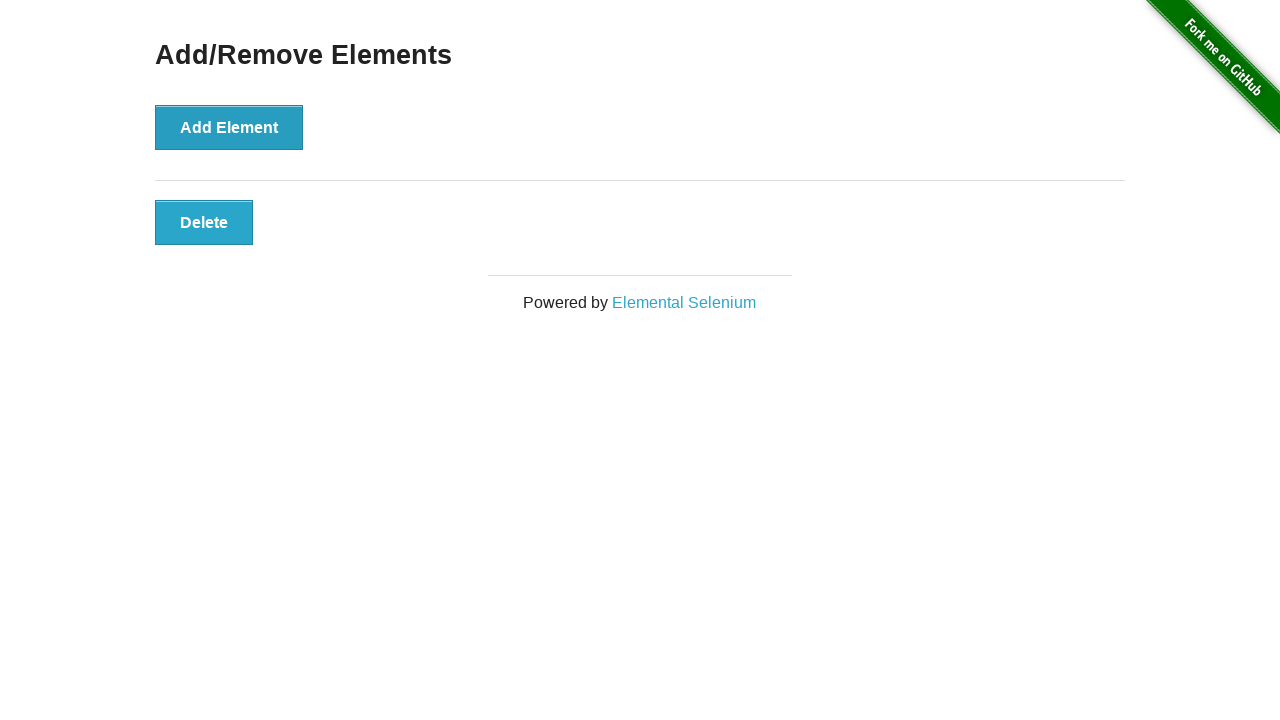

Verified that Delete button appeared after clicking Add Element
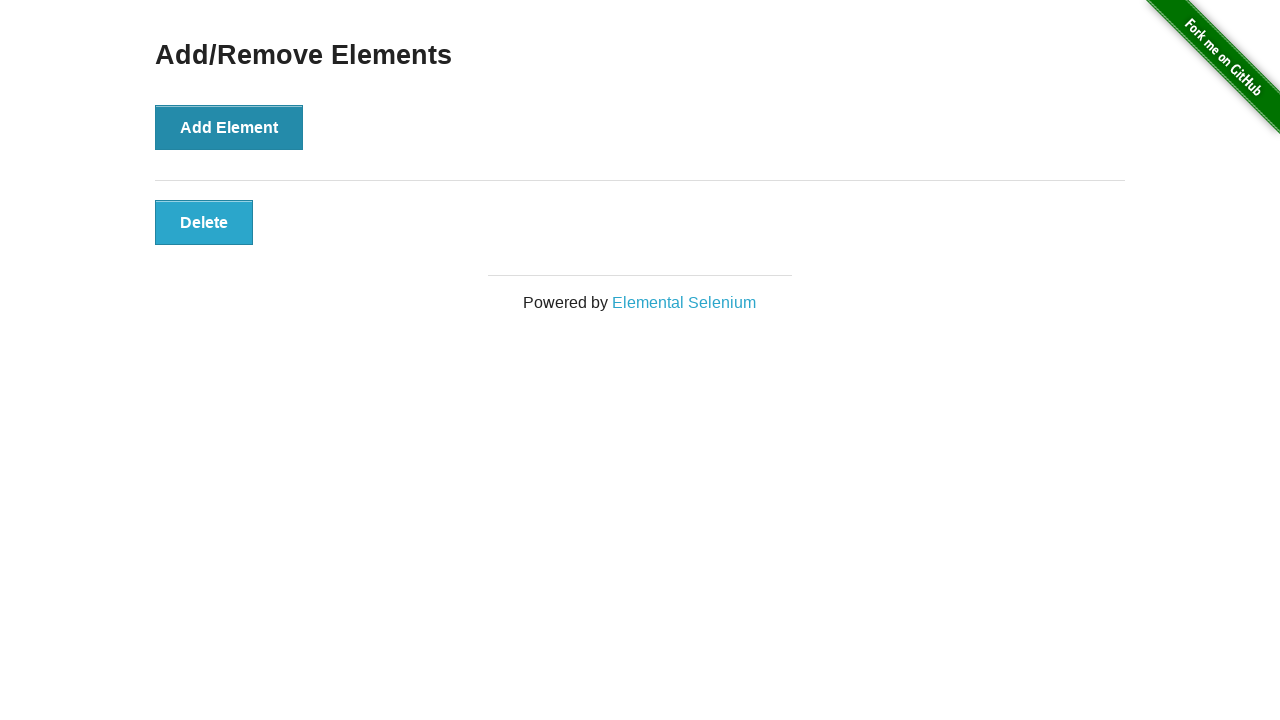

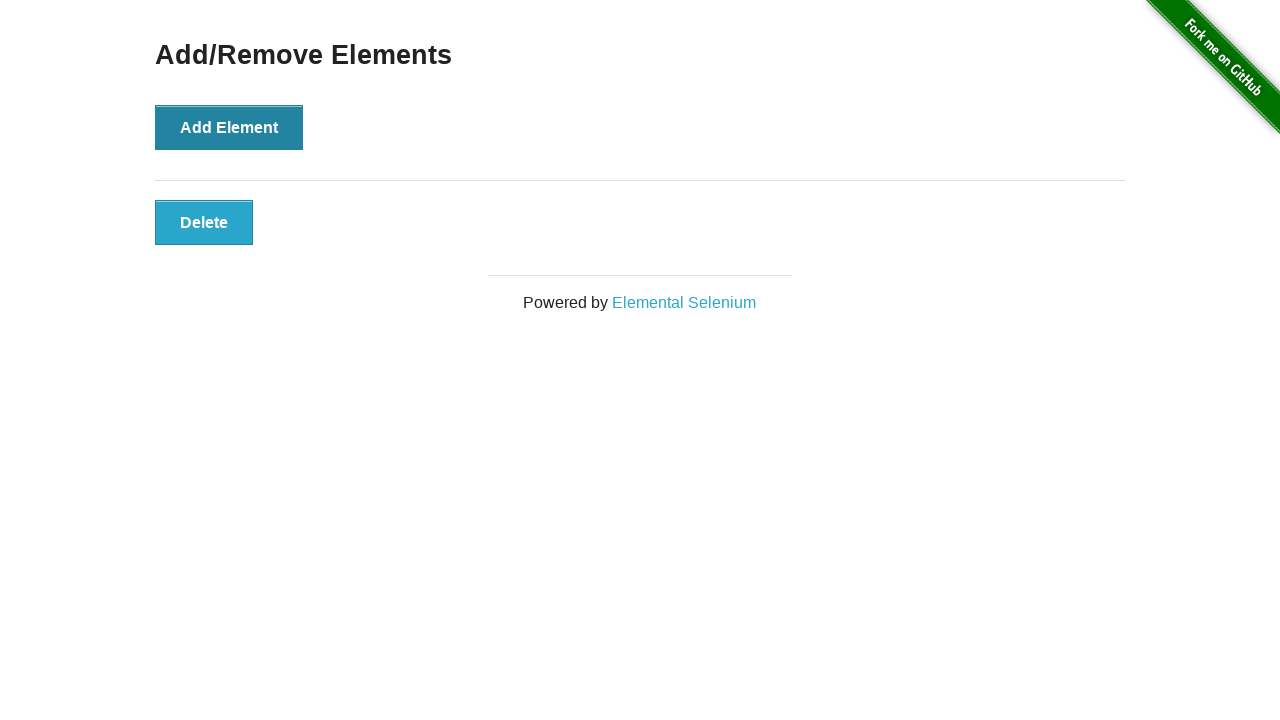